Clicks a button, accepts an alert dialog, reads a value, calculates a formula, fills the answer, and submits.

Starting URL: http://suninjuly.github.io/alert_accept.html

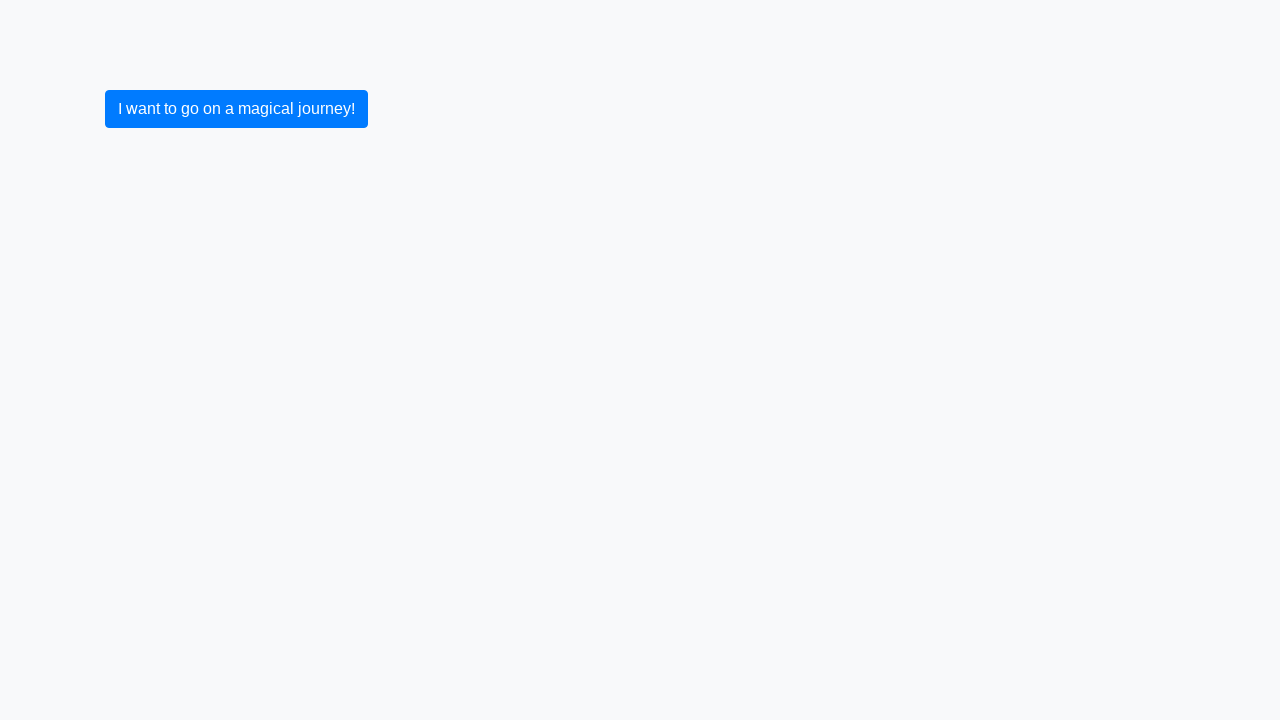

Set up dialog handler to accept alerts
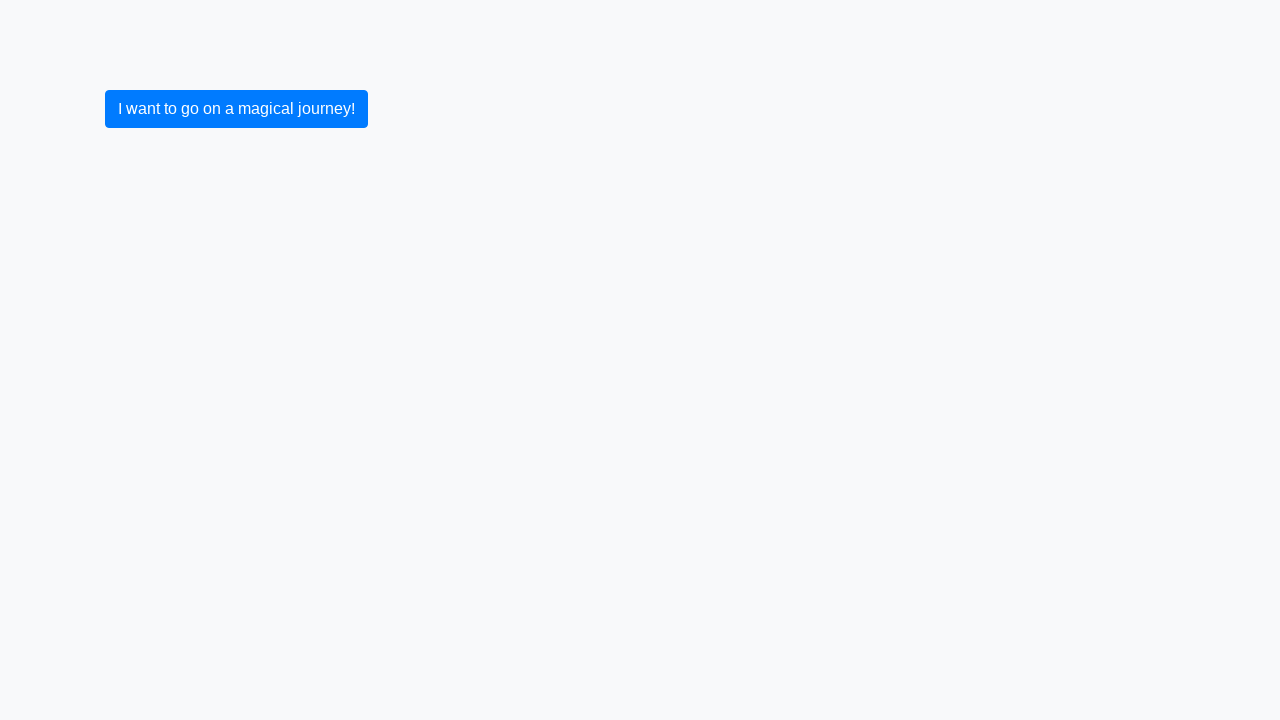

Clicked the initial button at (236, 109) on xpath=/html/body/form/div/div/button
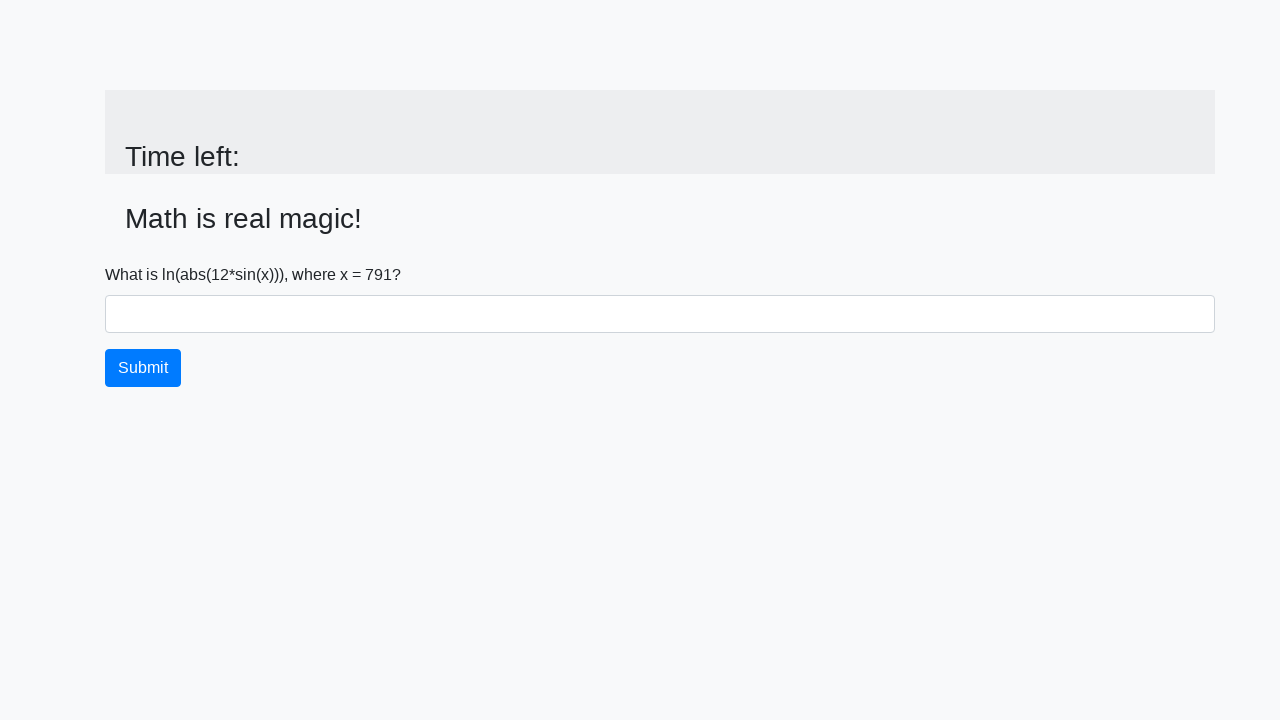

Retrieved x value from the page
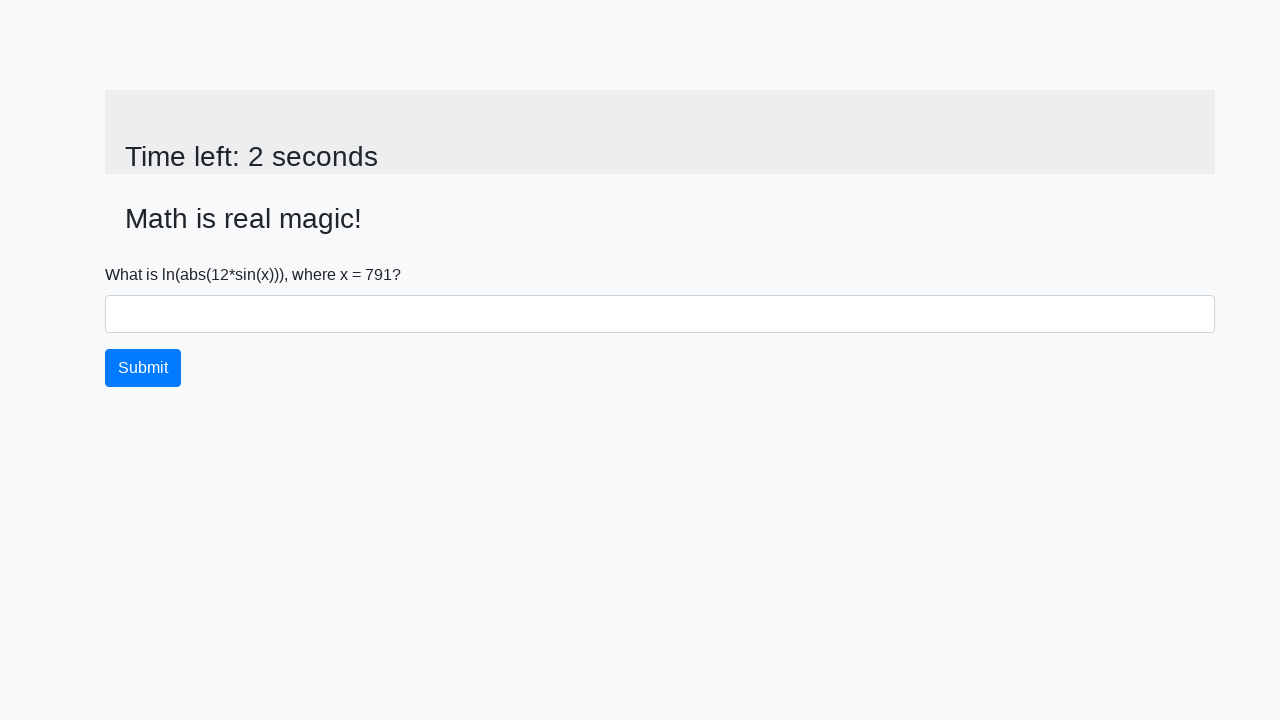

Parsed x value as integer: 791
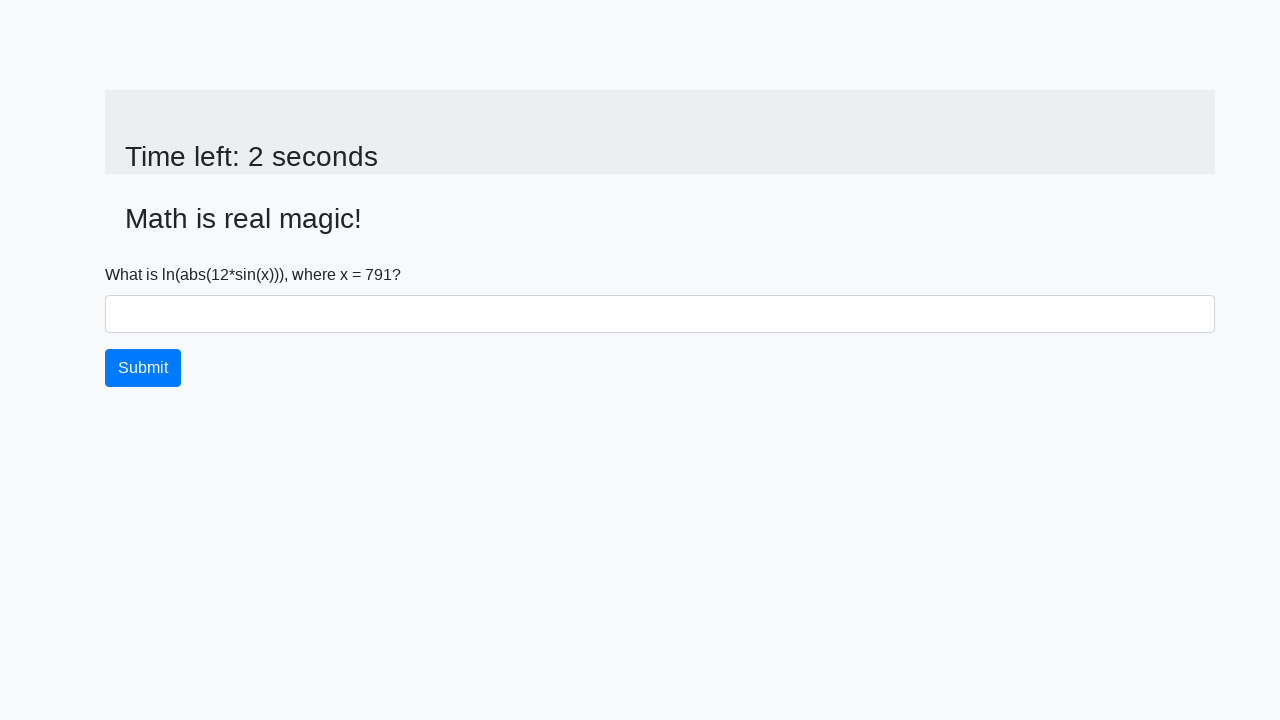

Calculated formula result: y = ln(|12 * sin(791)|) = 2.022619043700991
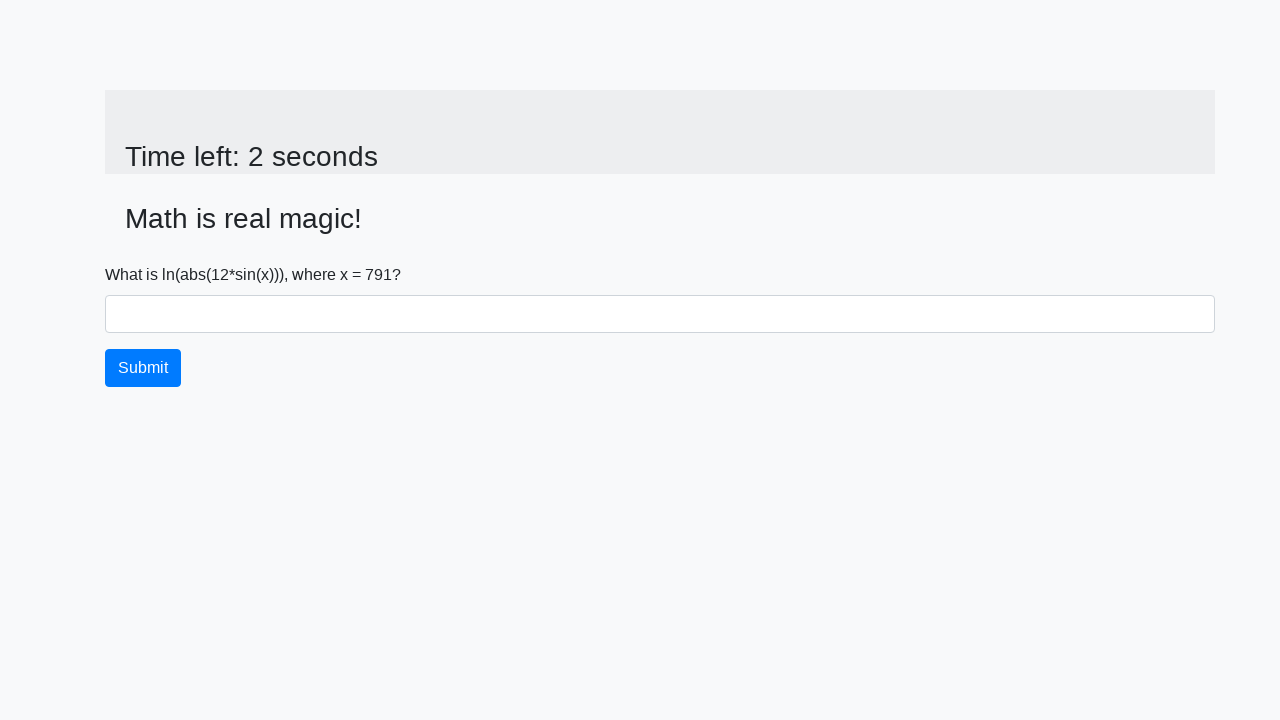

Filled answer field with calculated value: 2.022619043700991 on #answer
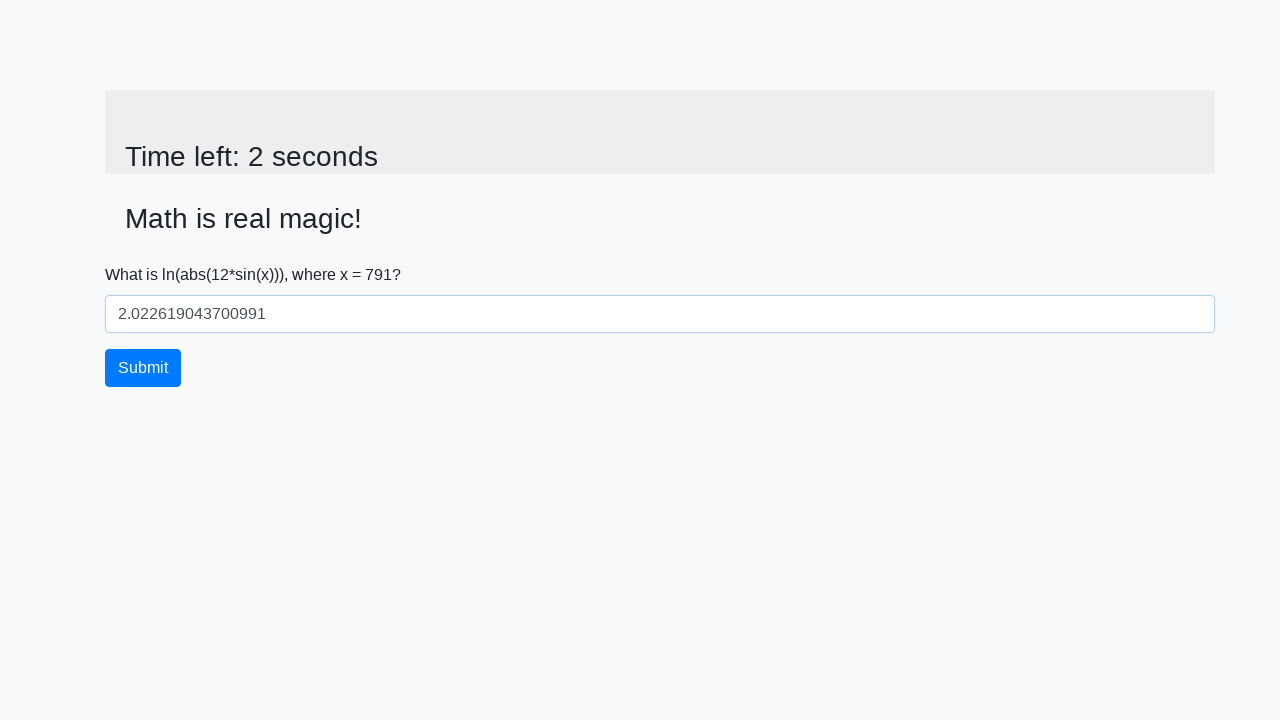

Clicked submit button at (143, 368) on xpath=/html/body/form/div/div/button
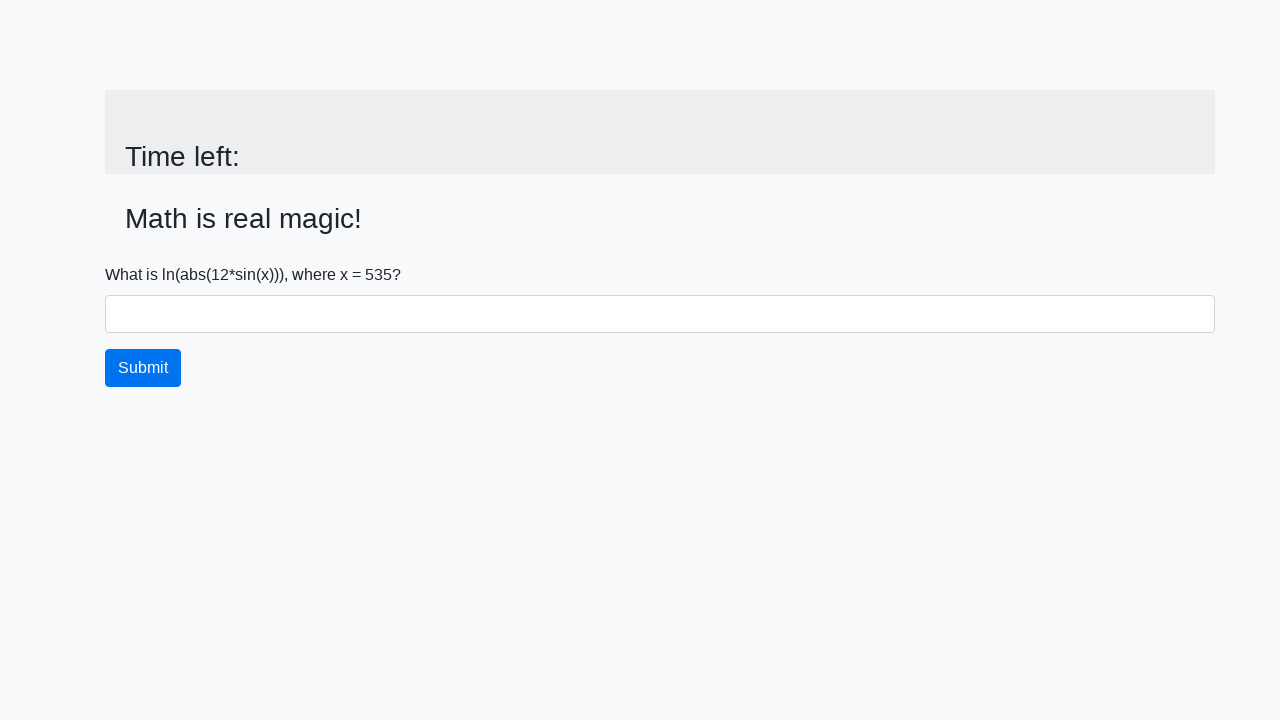

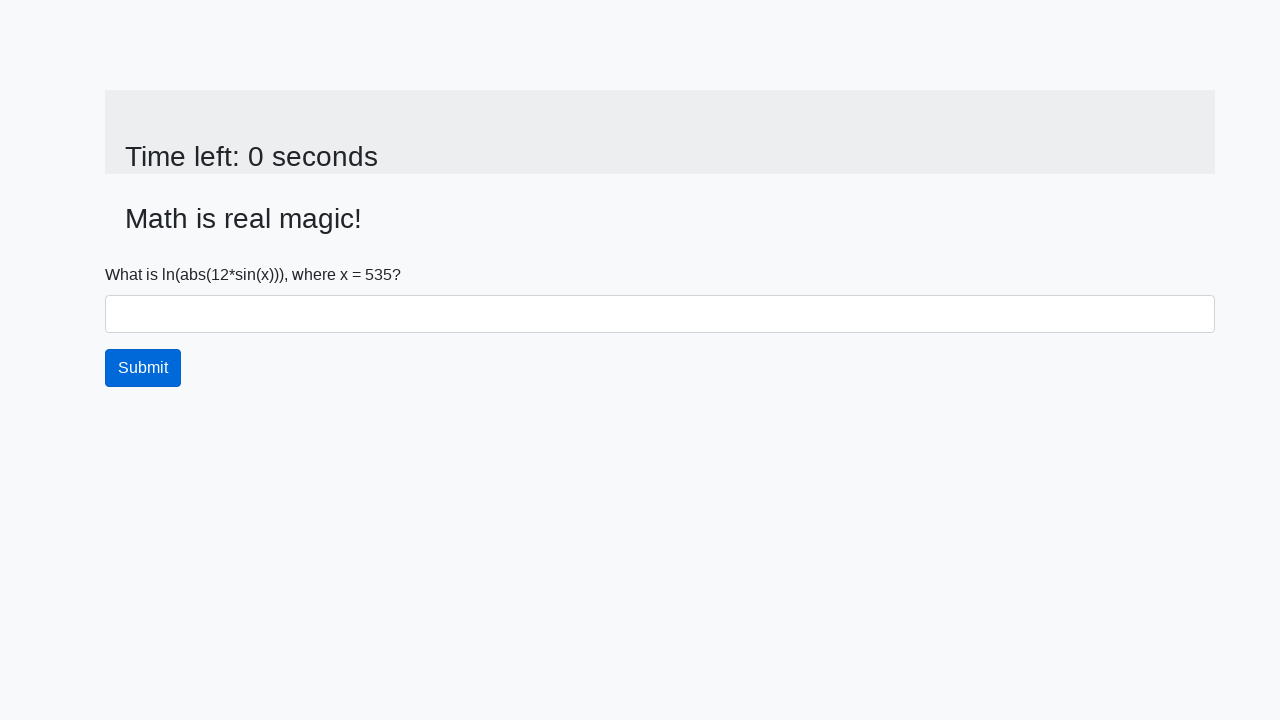